Tests right-click context menu by right-clicking an element, hovering over Quit option, and clicking it to trigger an alert.

Starting URL: https://swisnl.github.io/jQuery-contextMenu/demo.html

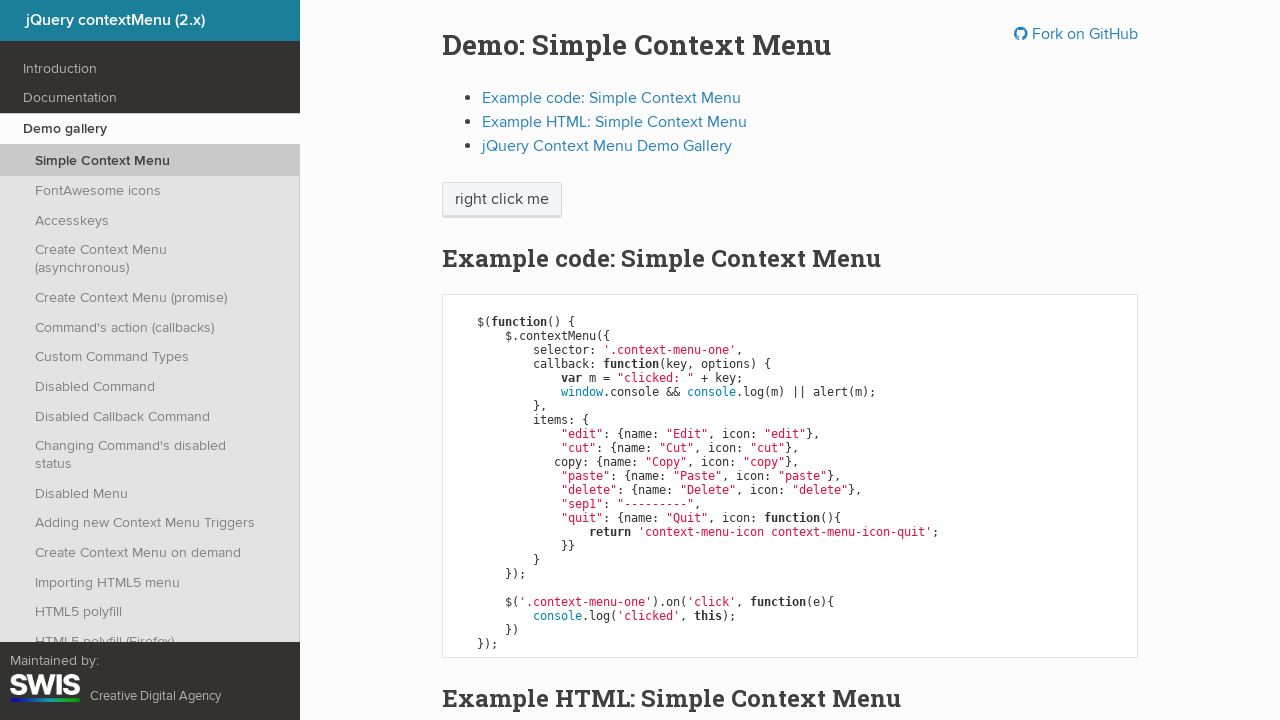

Right-clicked on 'right click me' element to open context menu at (502, 200) on //span[text()='right click me']
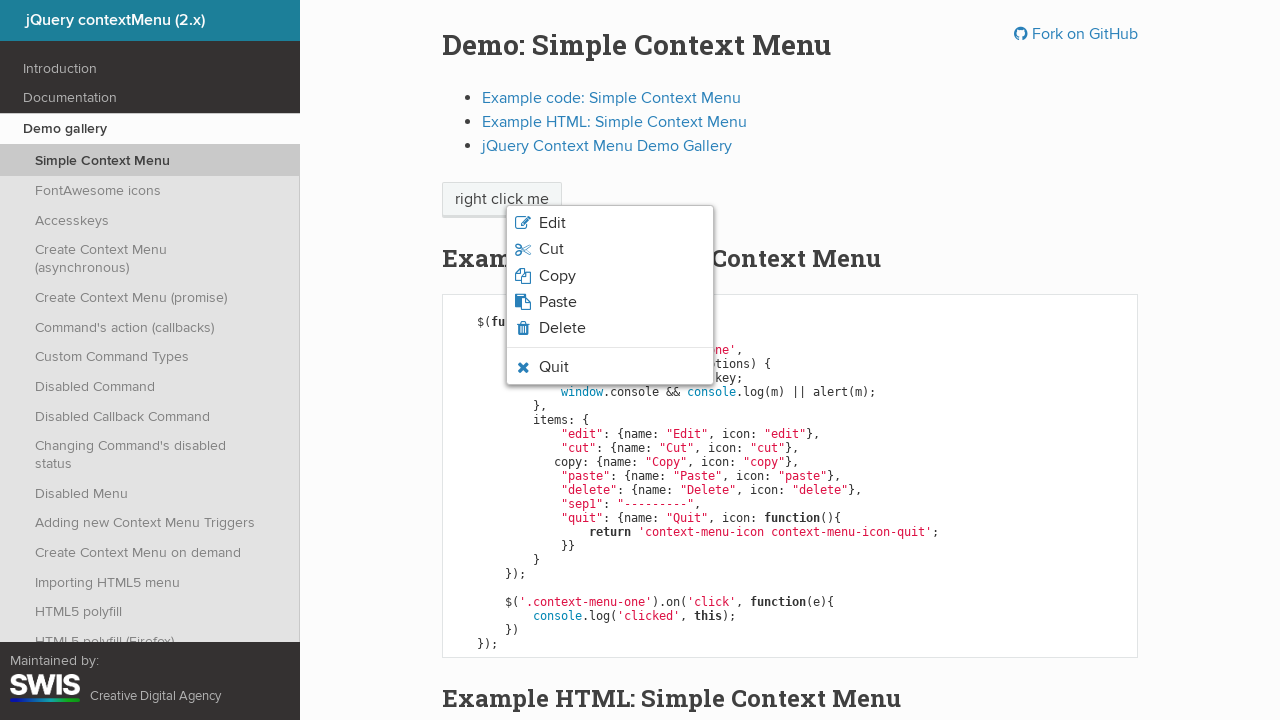

Verified Quit option is visible in context menu
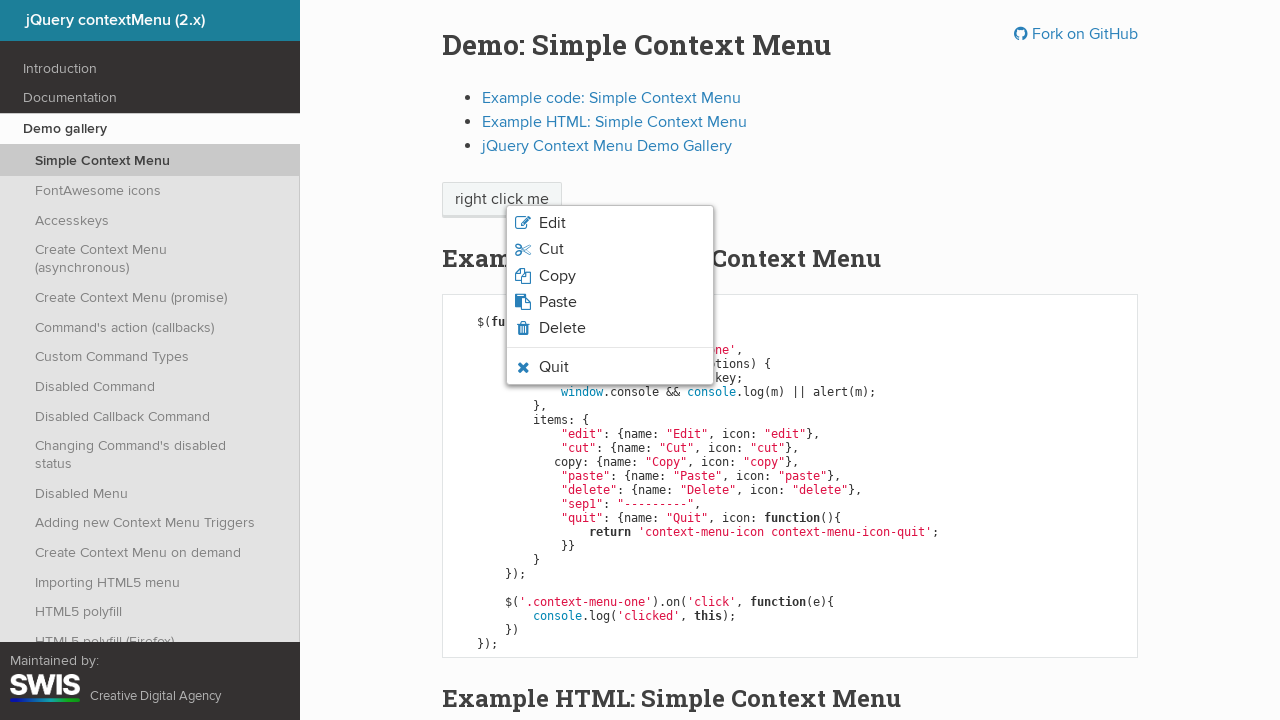

Hovered over Quit option at (554, 367) on xpath=//li//span[text()='Quit']
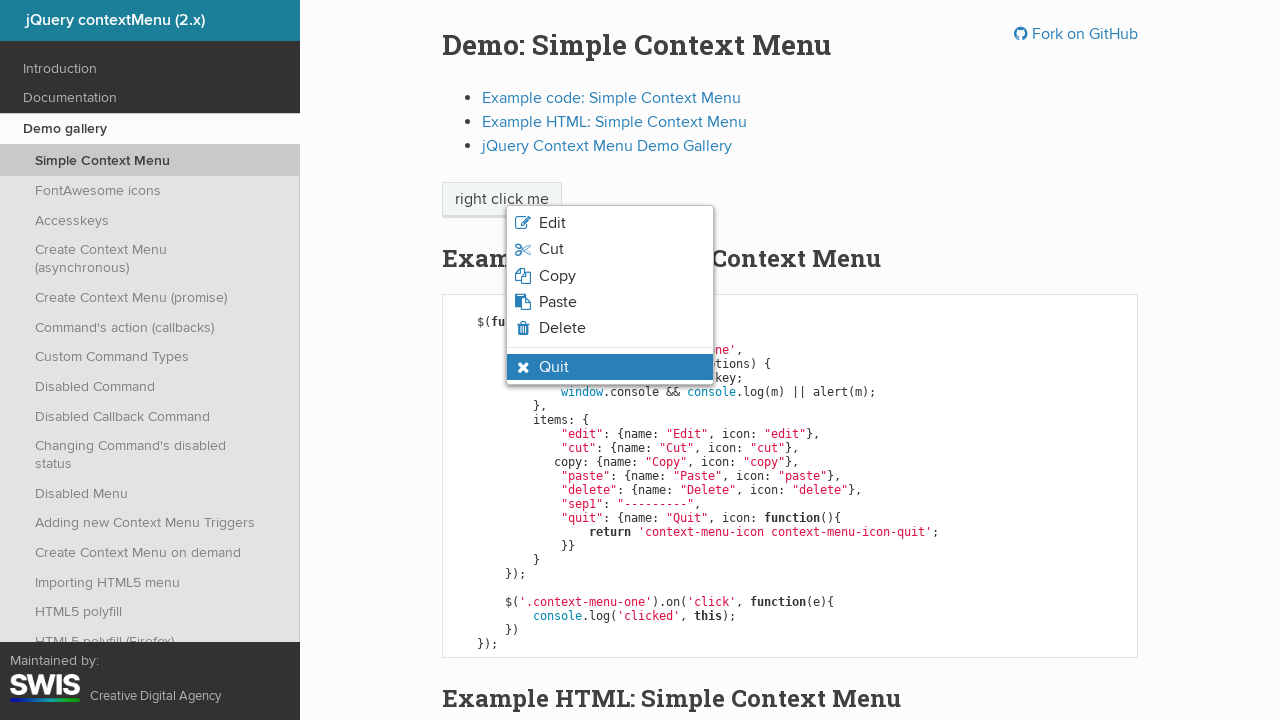

Verified hover state is applied to Quit option
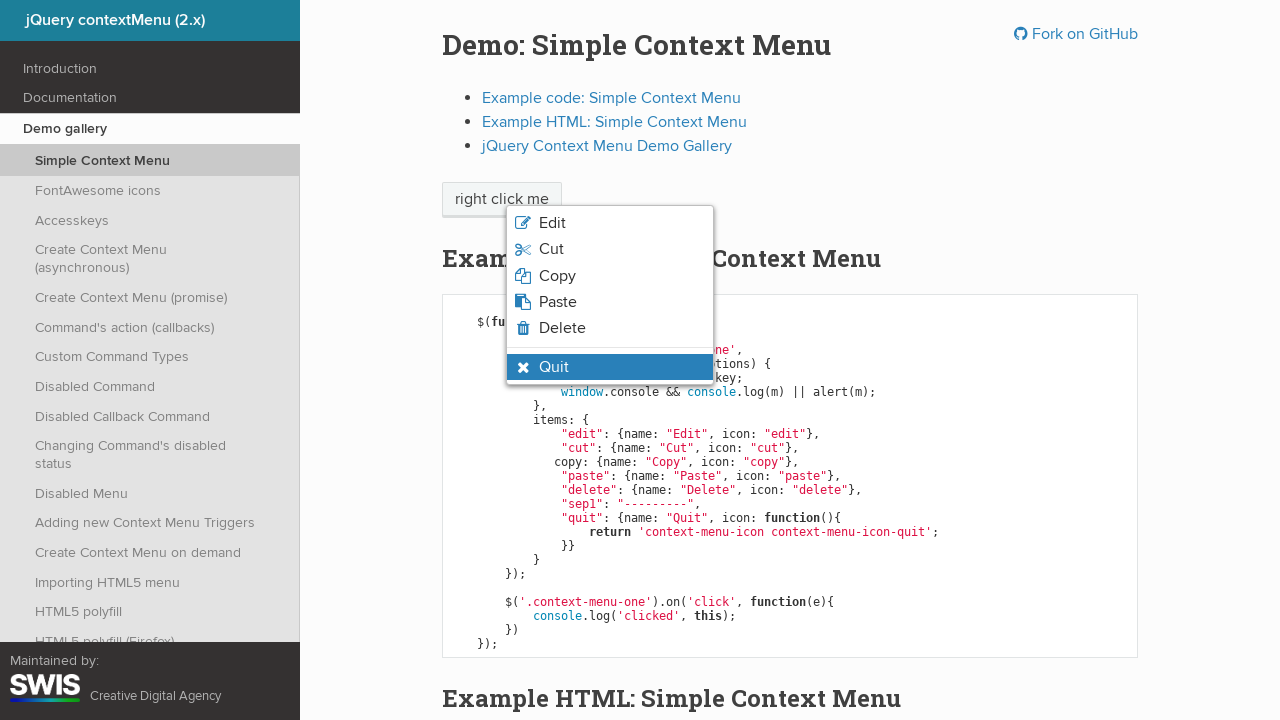

Set up dialog handler to accept alert
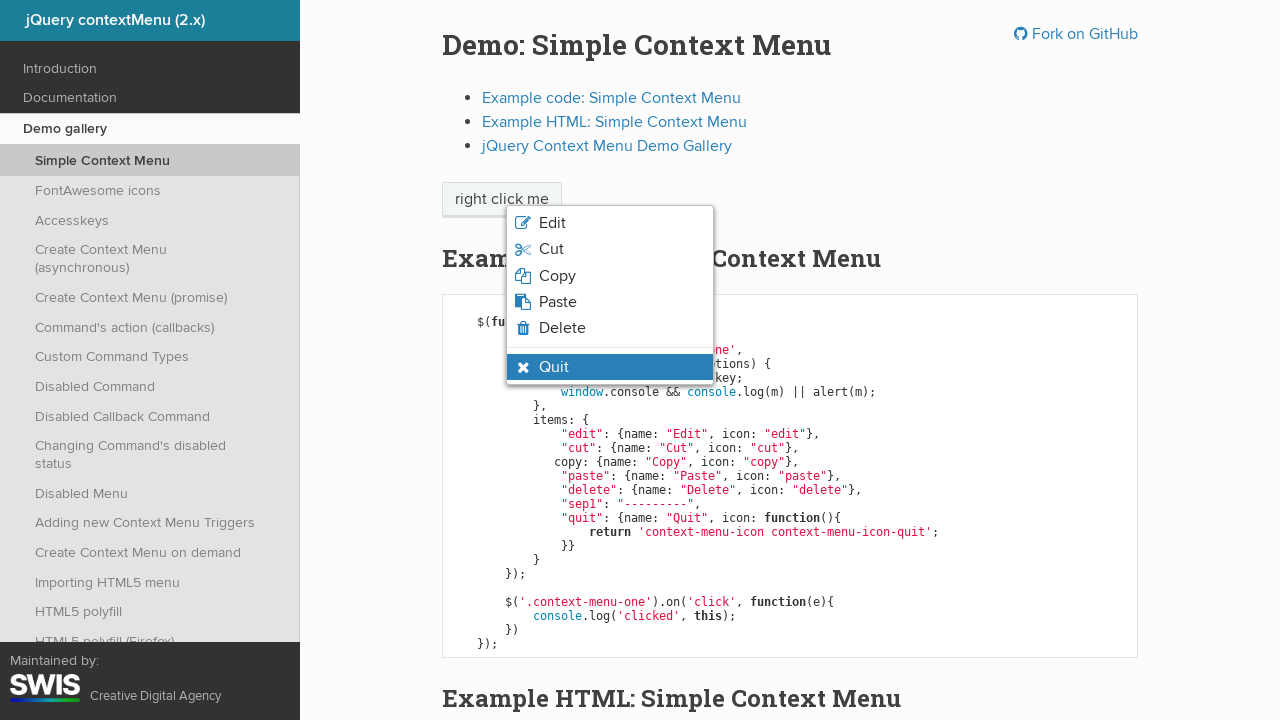

Clicked Quit option and alert was accepted at (554, 367) on xpath=//li//span[text()='Quit']
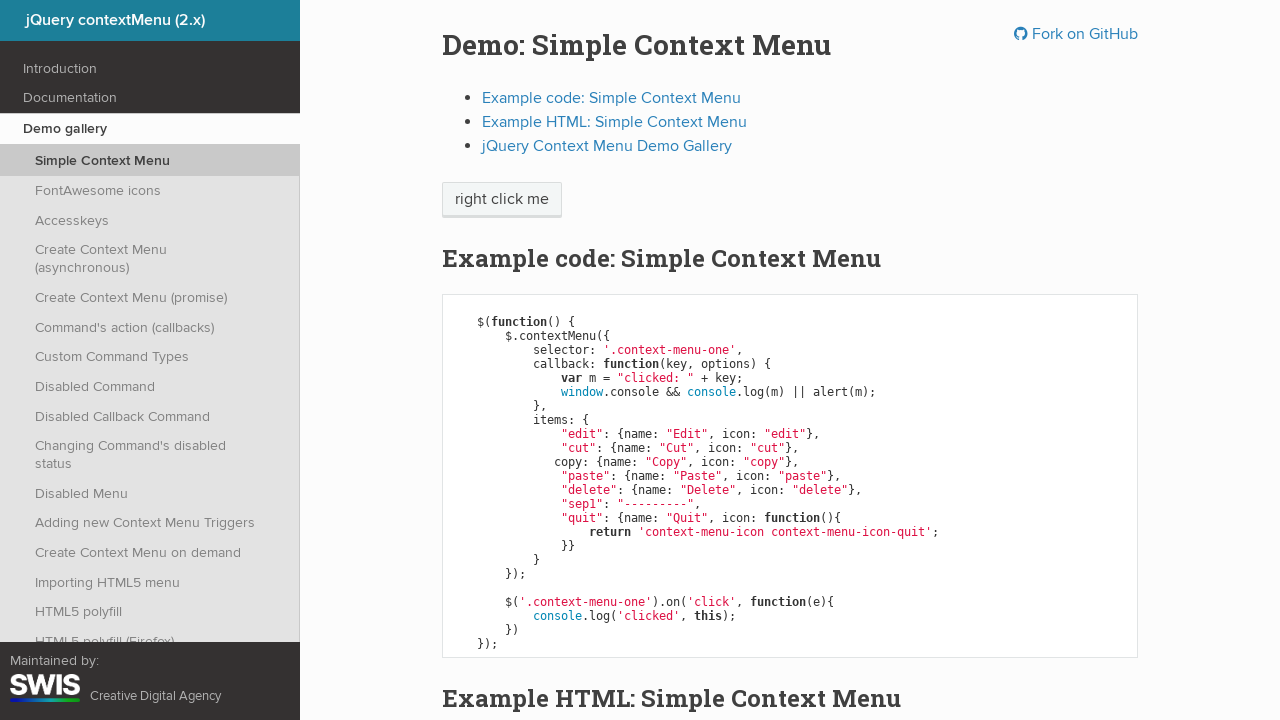

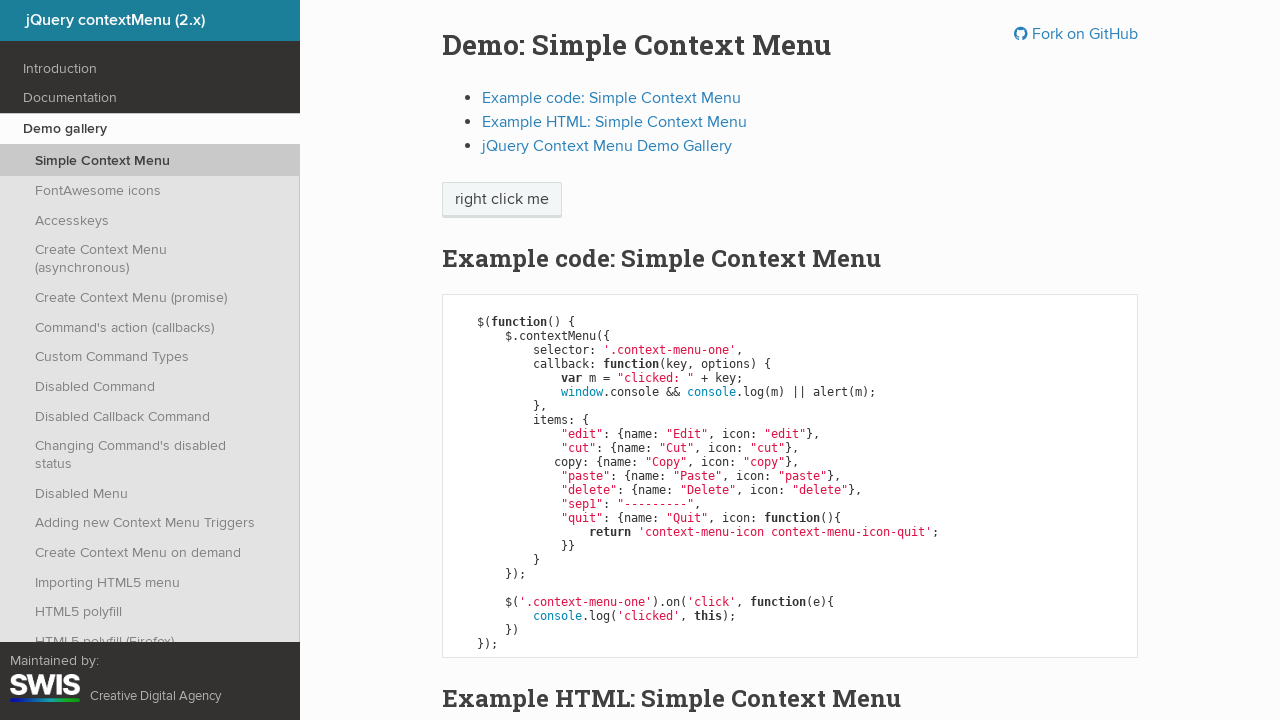